Tests keyboard input events on a training page by pressing the 'S' key and then performing CTRL+A and CTRL+C keyboard shortcuts

Starting URL: https://v1.training-support.net/selenium/input-events

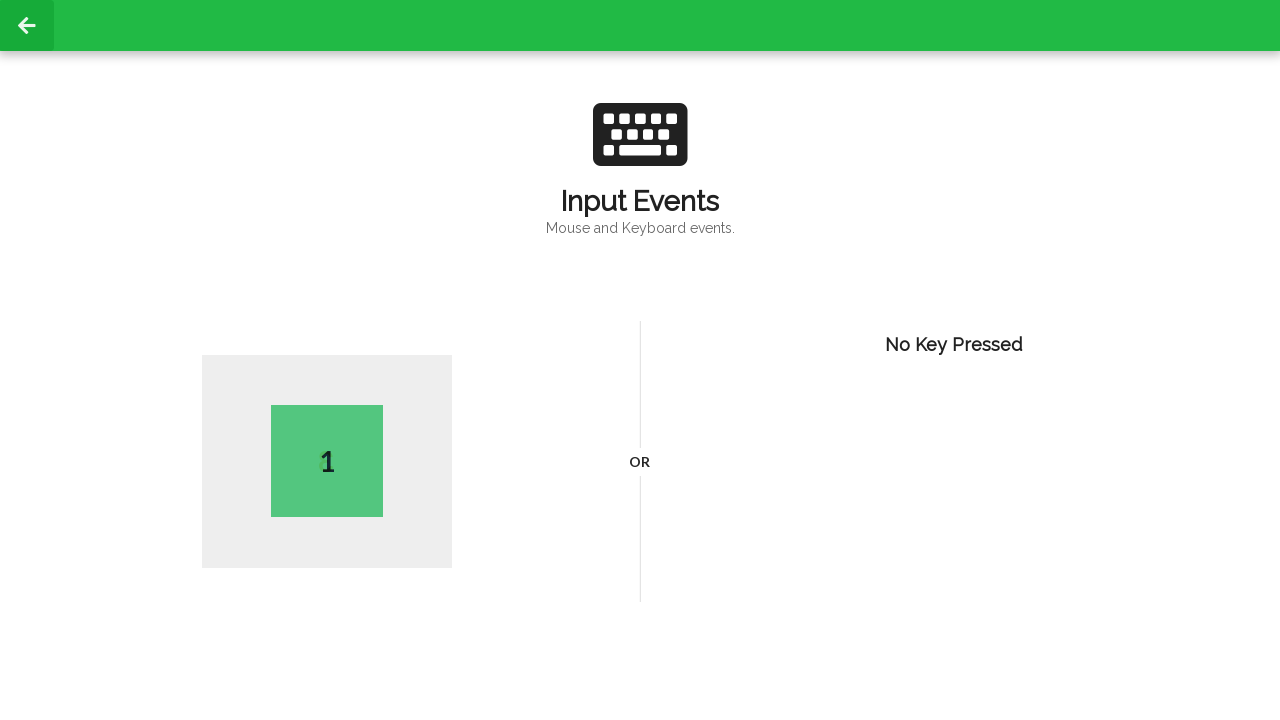

Pressed 'S' key to trigger keyboard input event
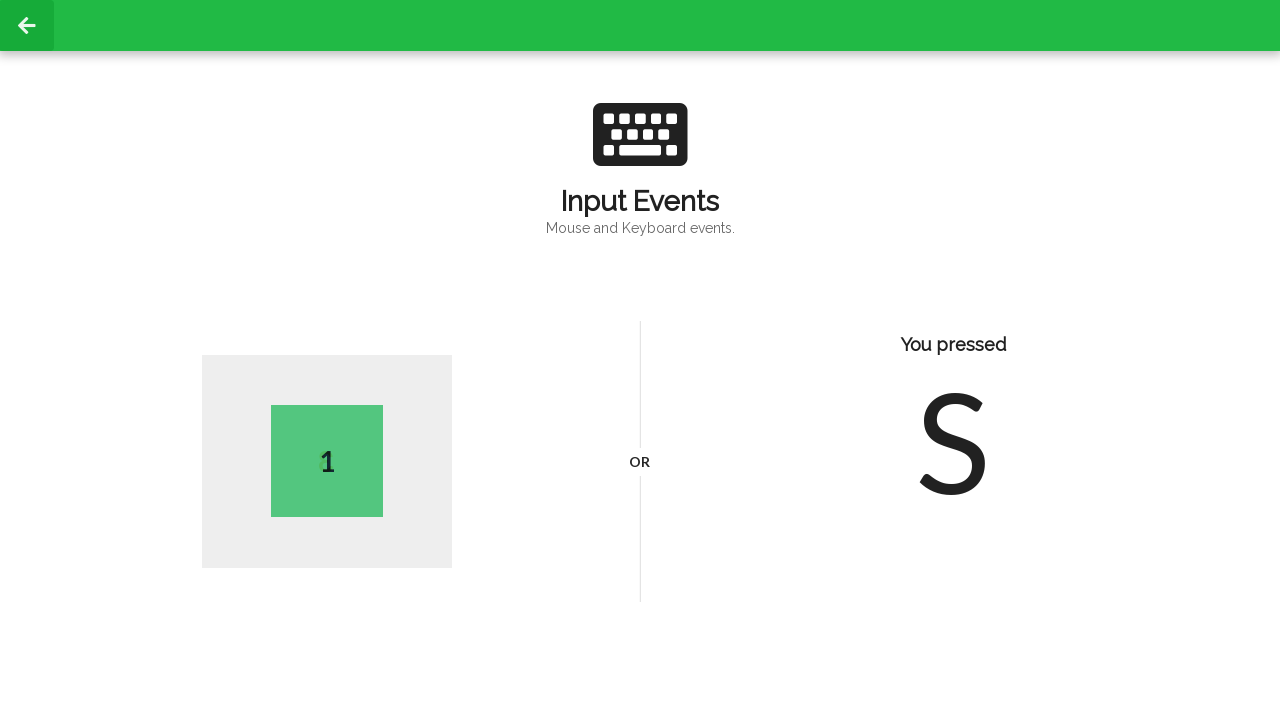

Pressed CTRL+A to select all content
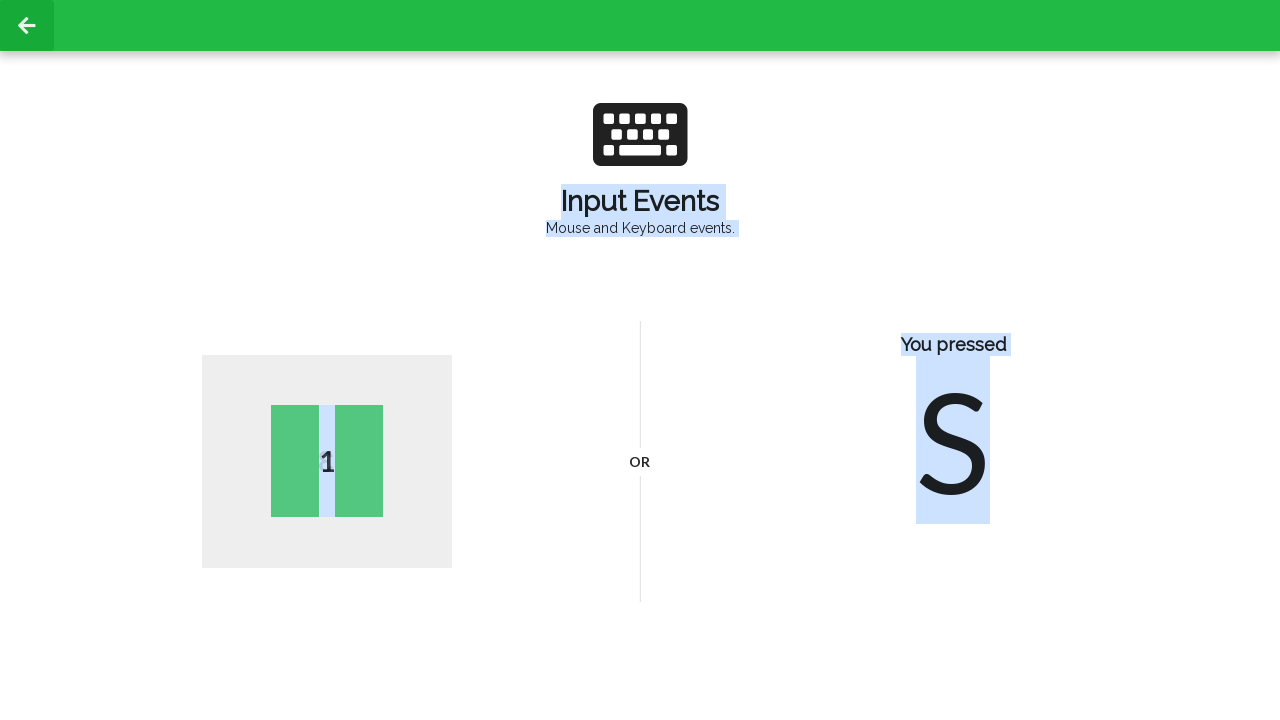

Pressed CTRL+C to copy selected content
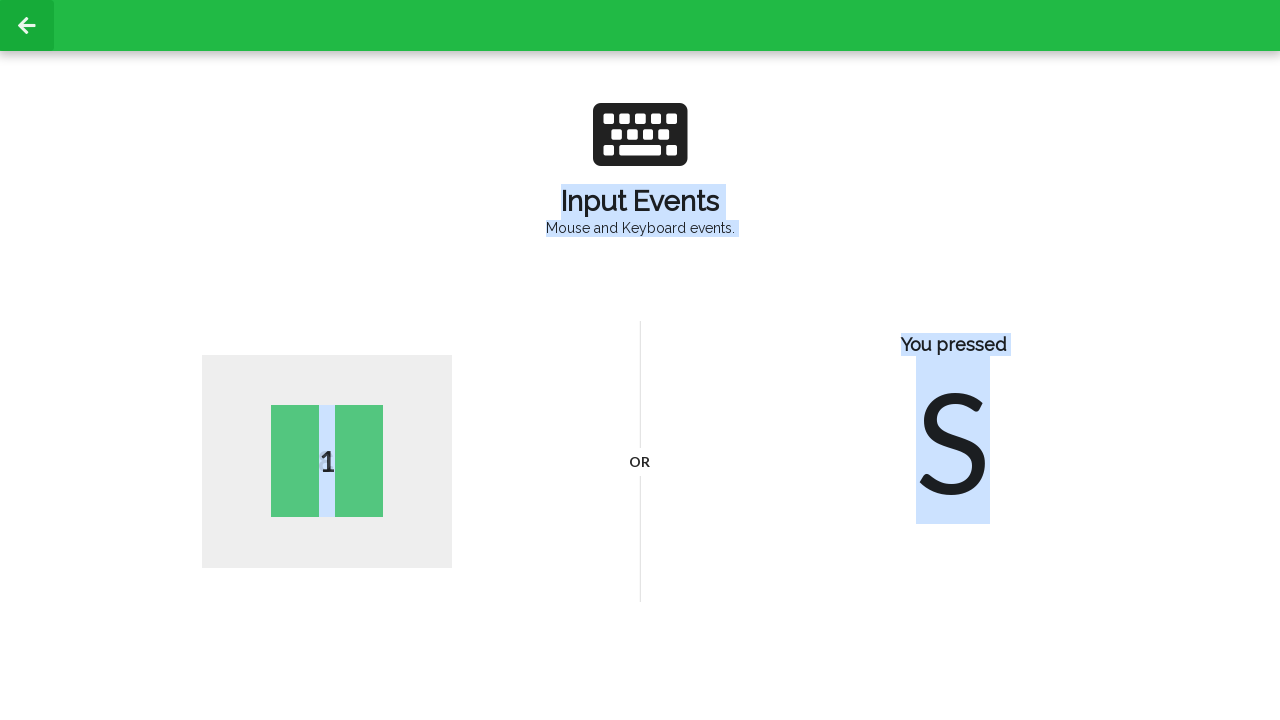

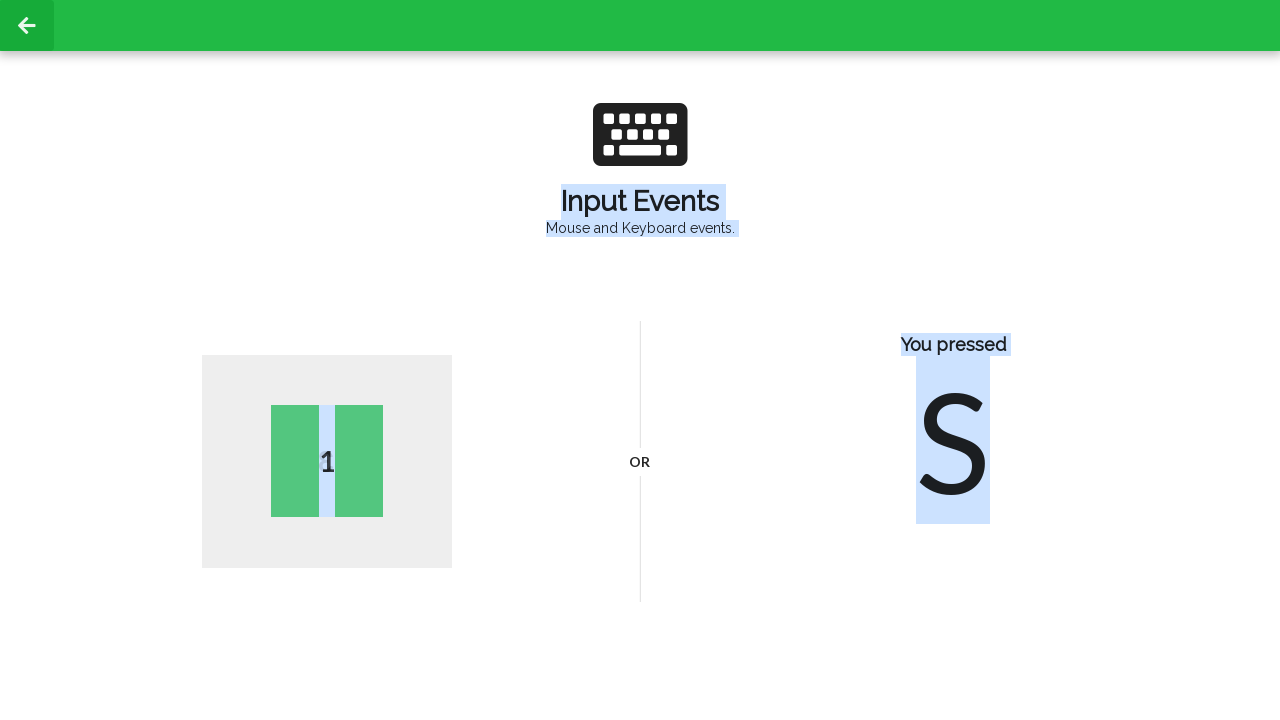